Tests the second date picker by clicking on the input field and selecting the 19th day from the calendar

Starting URL: https://demo.automationtesting.in/Datepicker.html

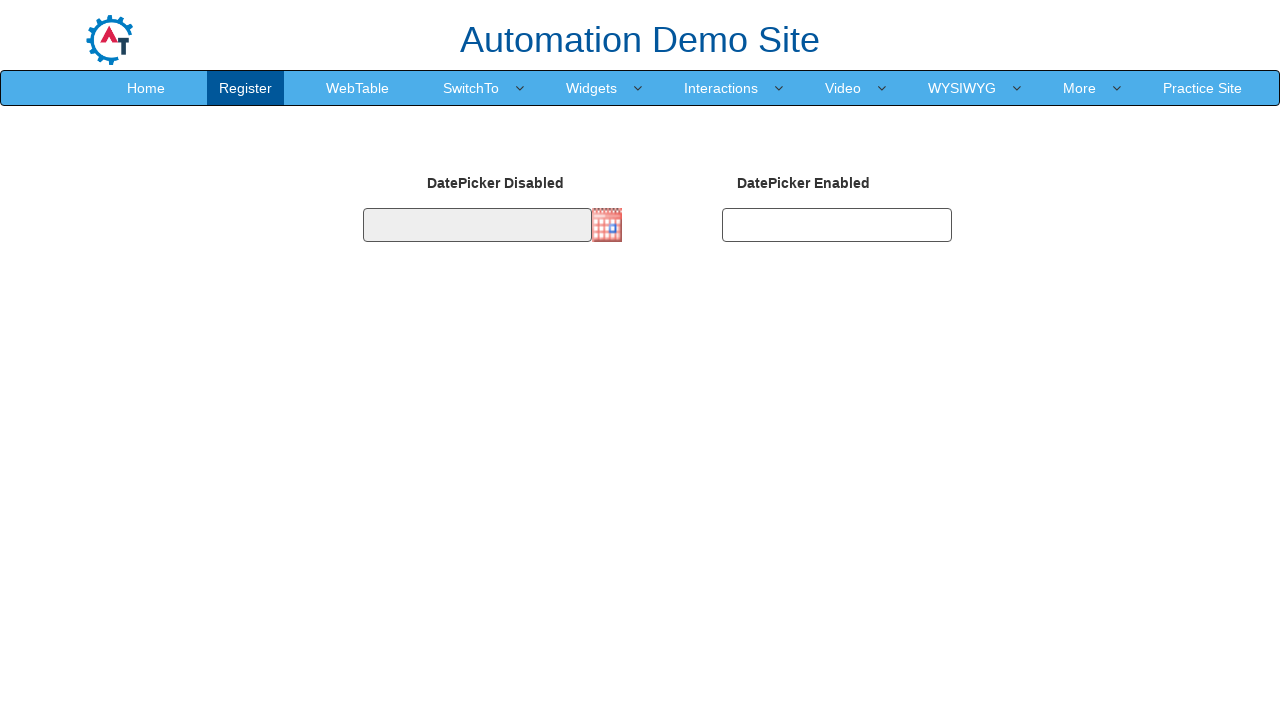

Clicked on the second date picker input field at (837, 225) on #datepicker2
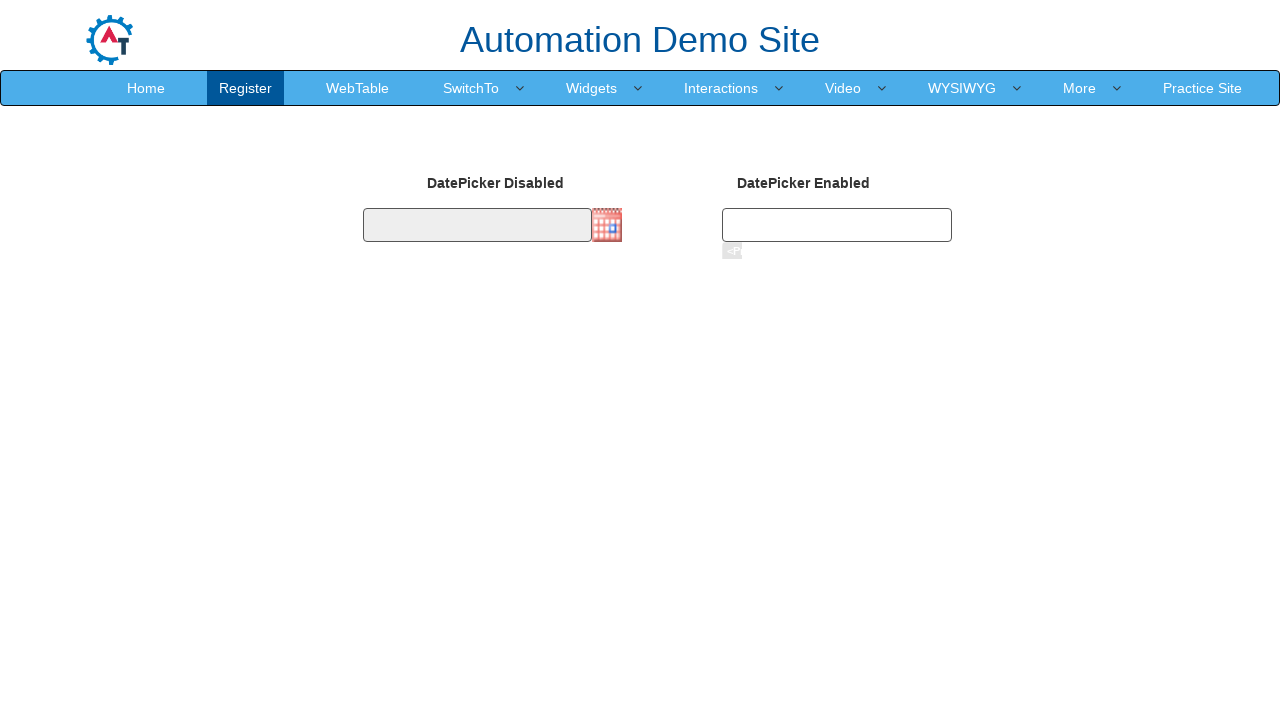

Calendar appeared
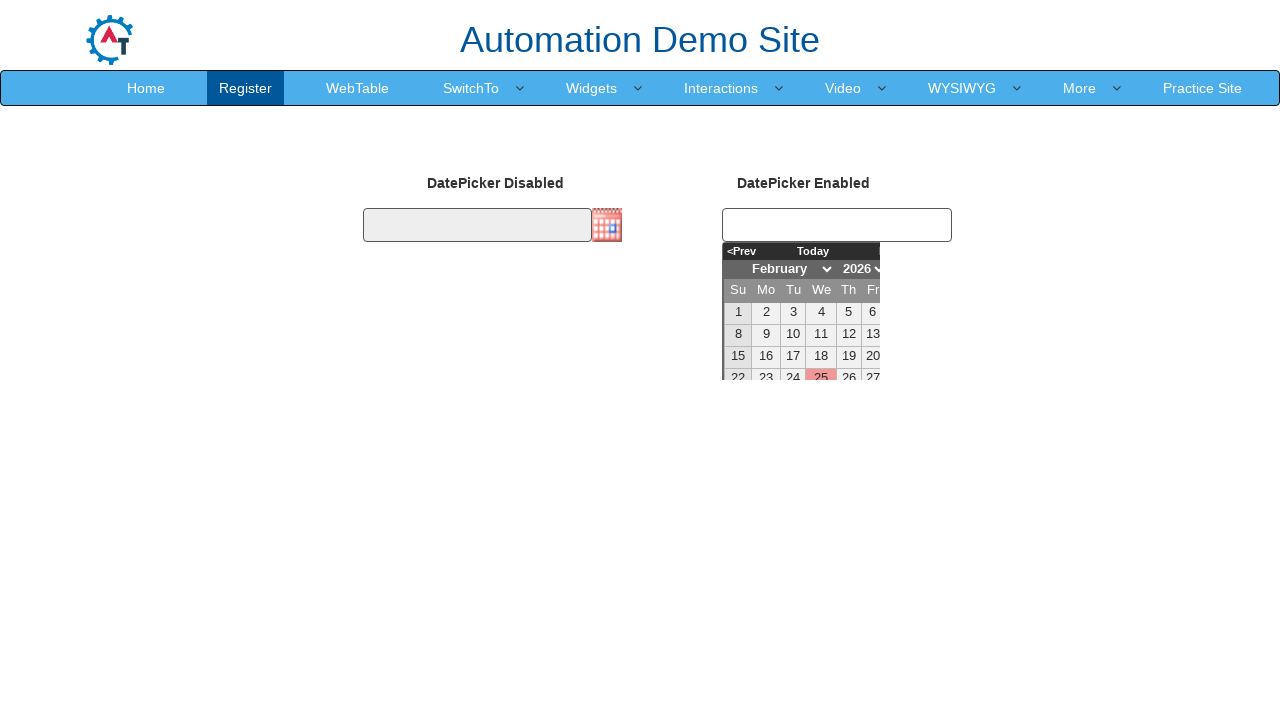

Retrieved all calendar cells from the datepicker
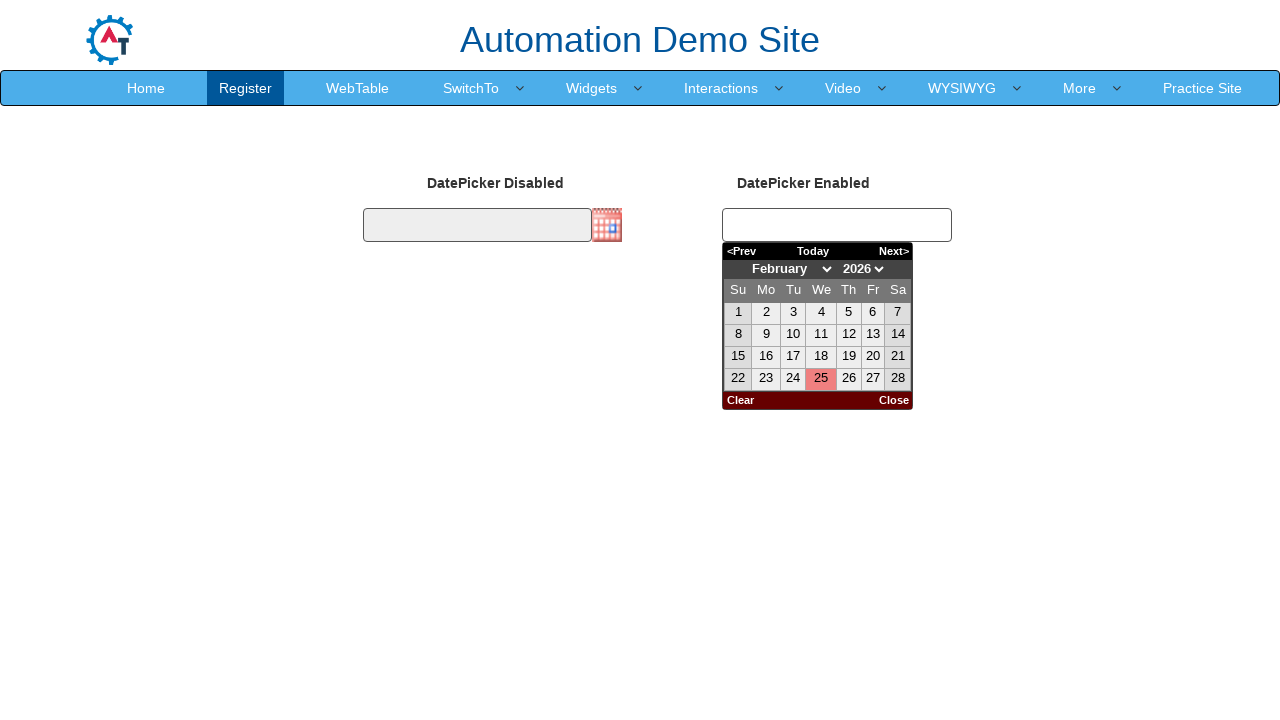

Selected the 19th day from the calendar
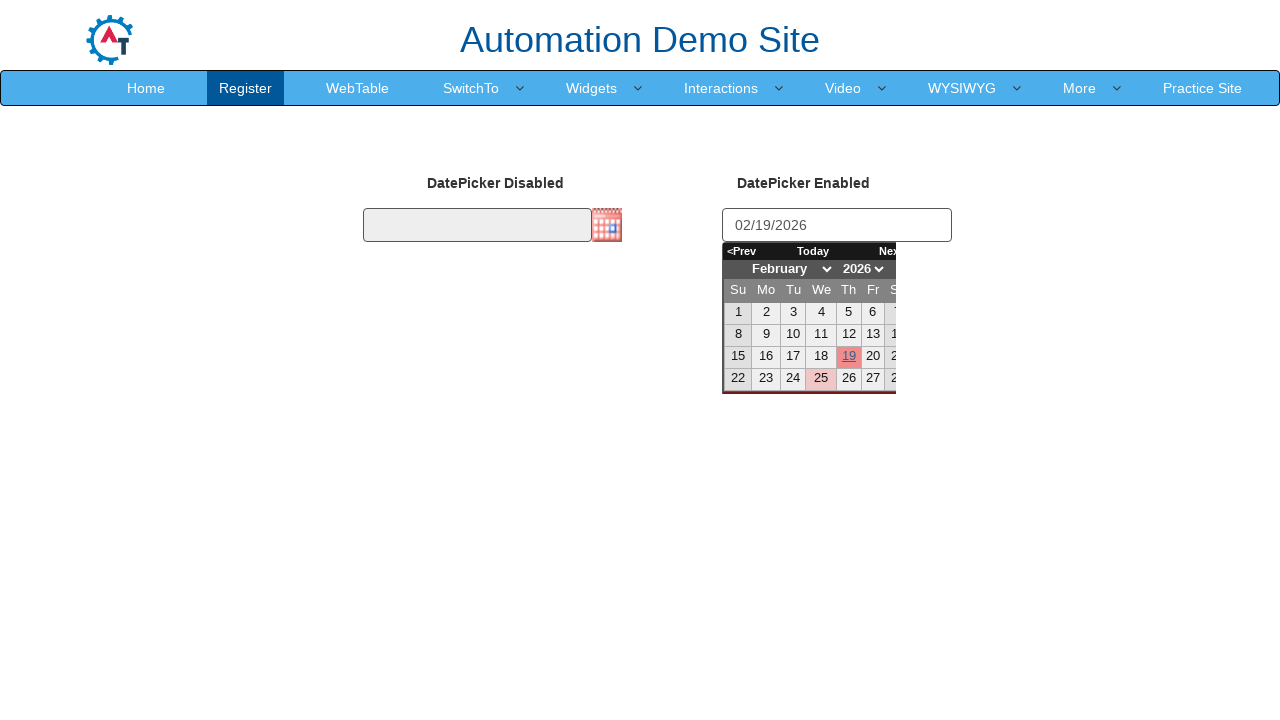

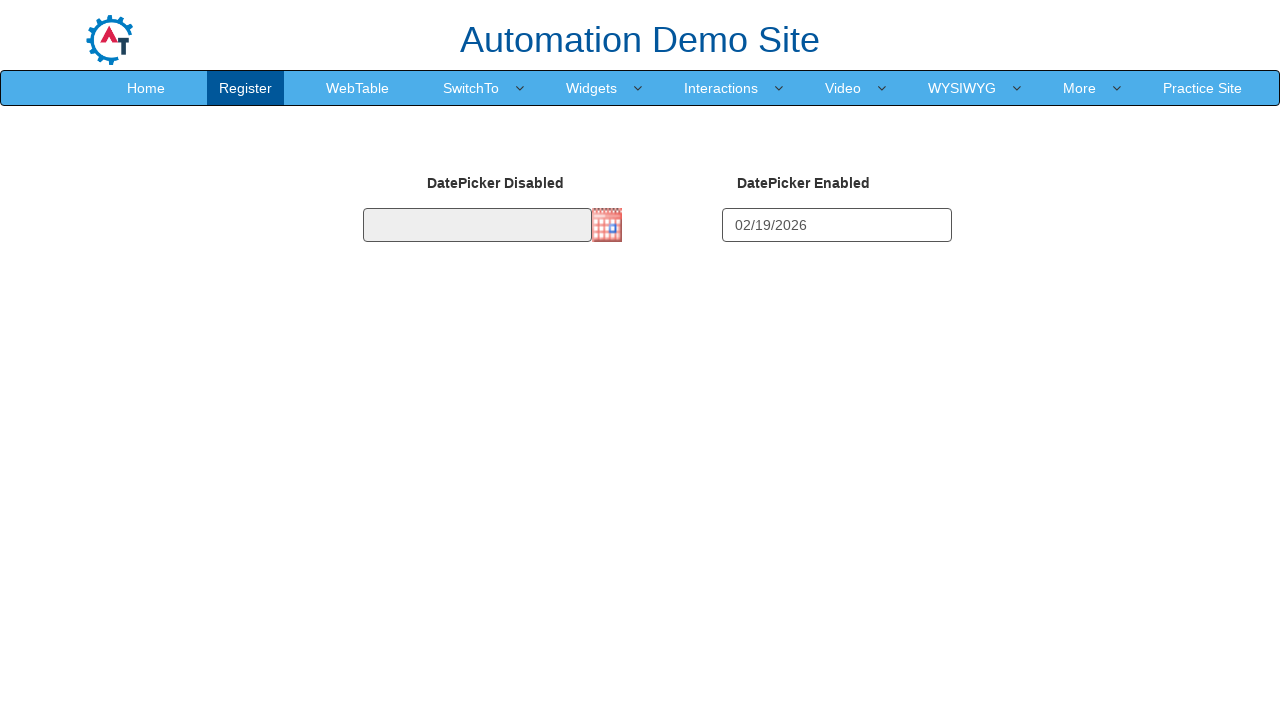